Navigates to the Horizontal Slider page and moves the slider by dragging it.

Starting URL: https://the-internet.herokuapp.com/

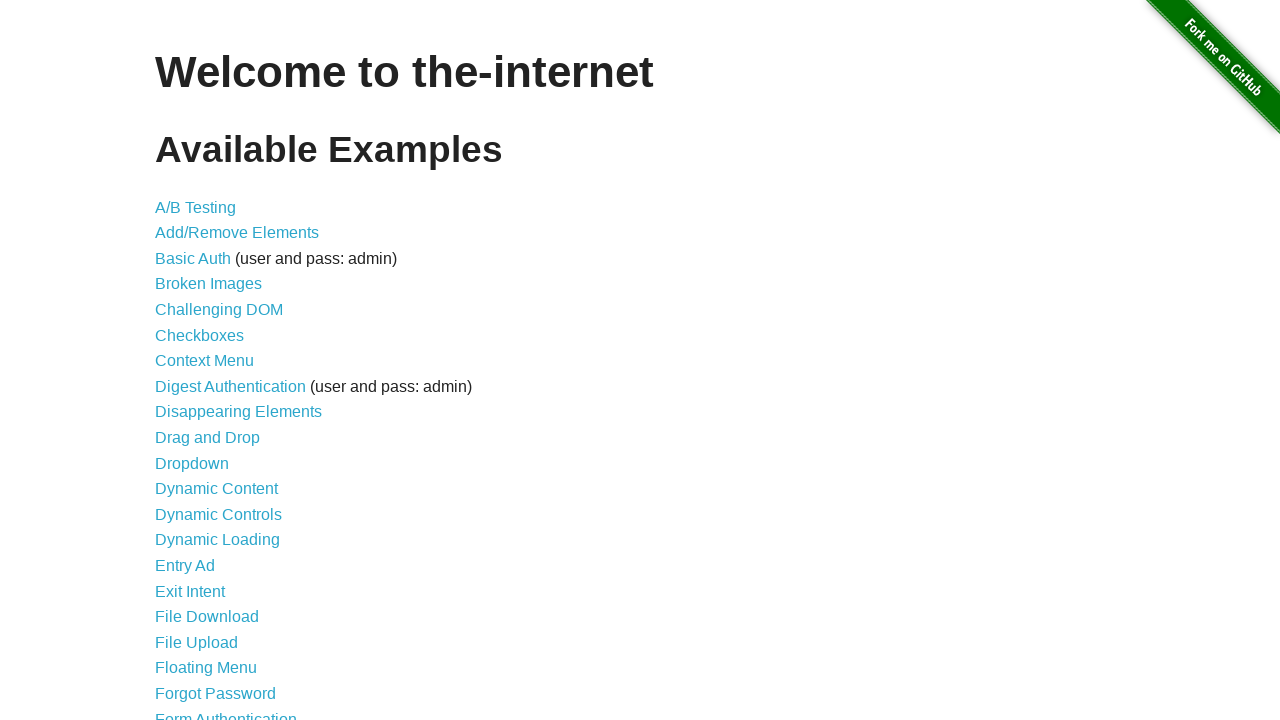

Clicked on Horizontal Slider link at (214, 361) on xpath=//a[@href='/horizontal_slider']
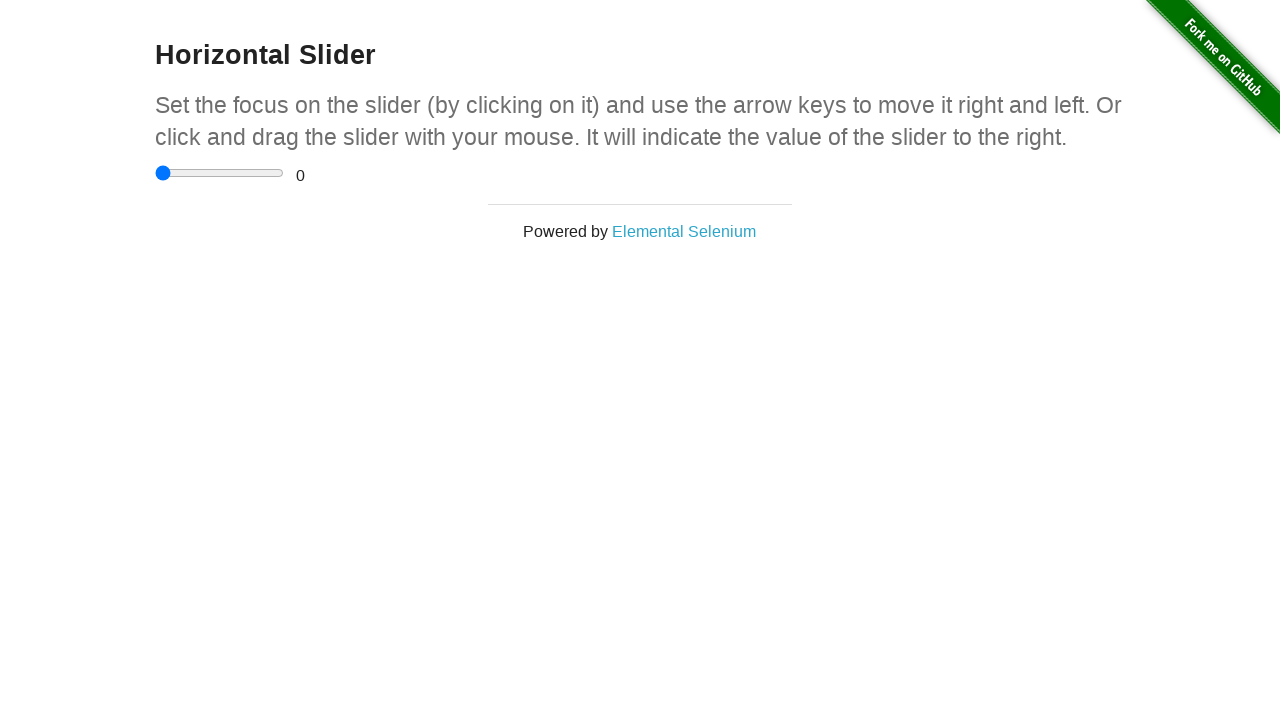

Located the horizontal slider element
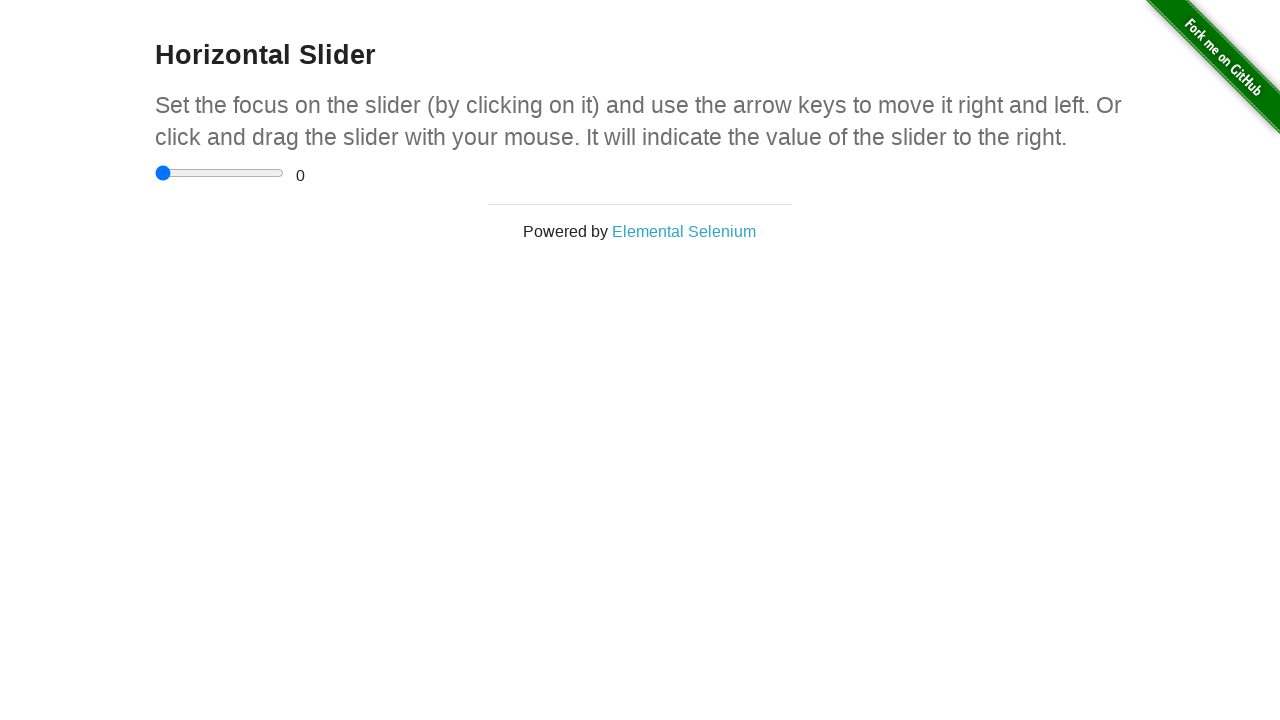

Retrieved bounding box of slider
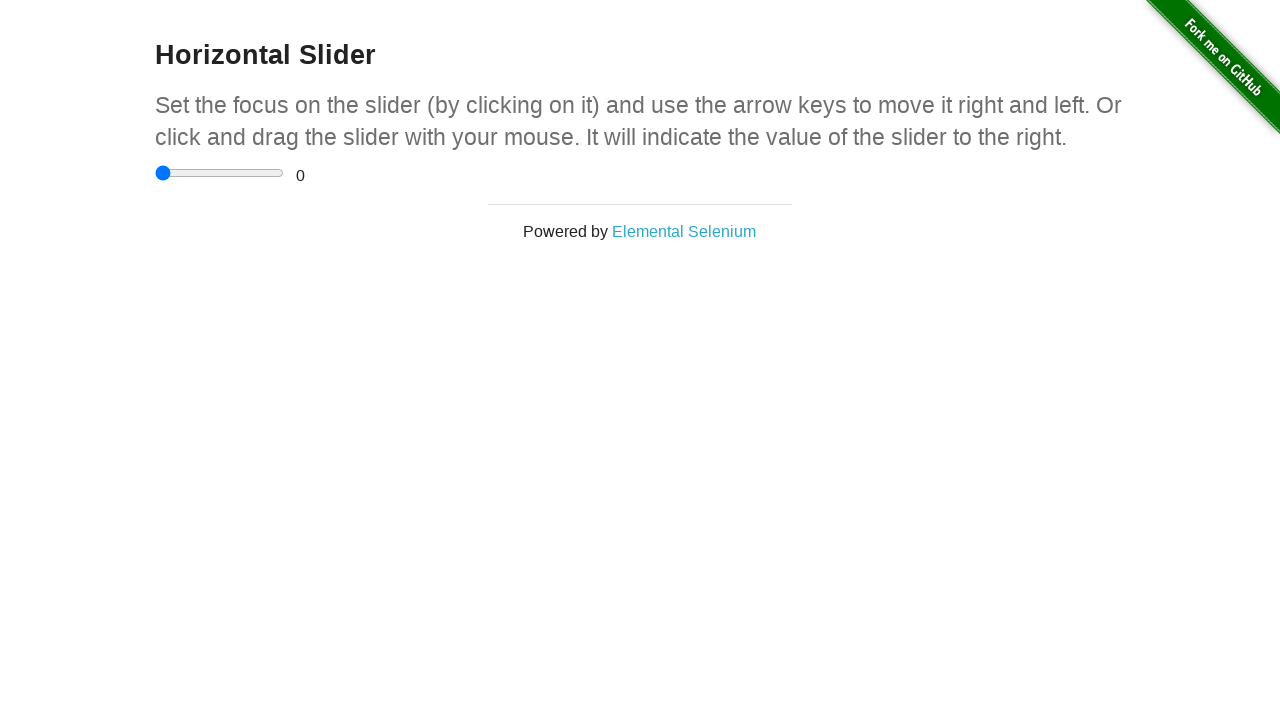

Moved mouse to center of slider at (220, 173)
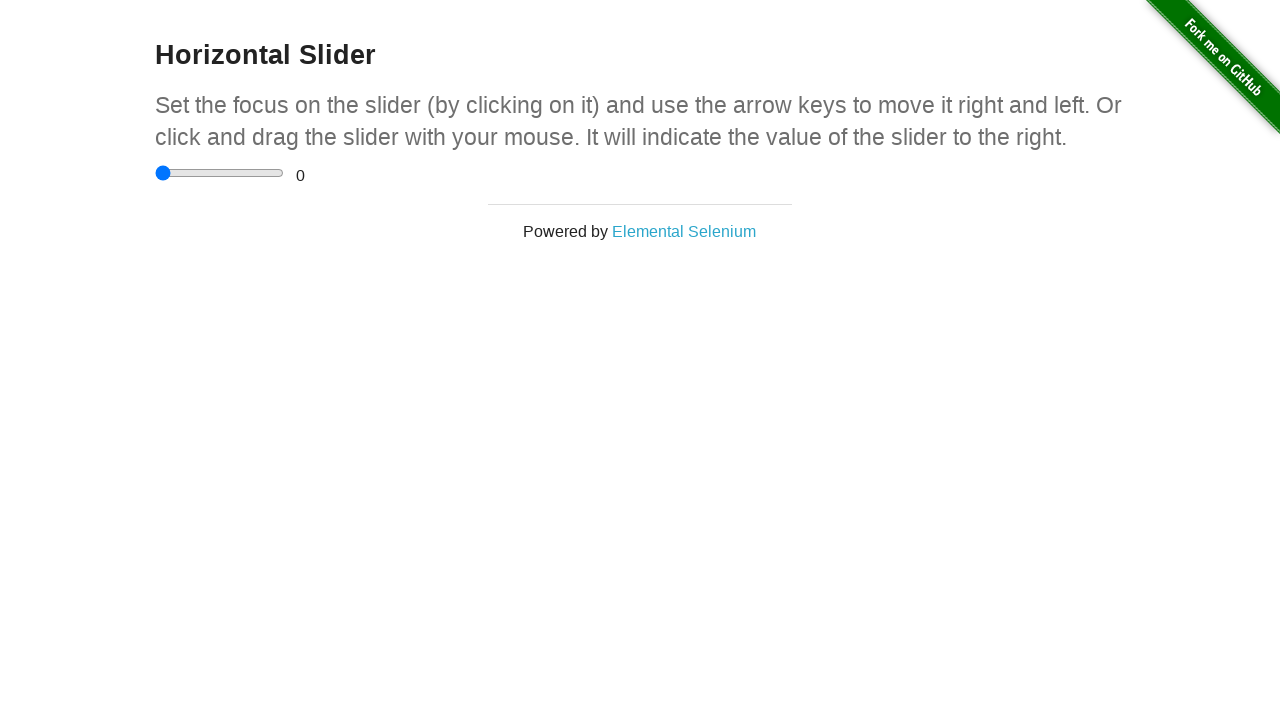

Pressed down mouse button on slider at (220, 173)
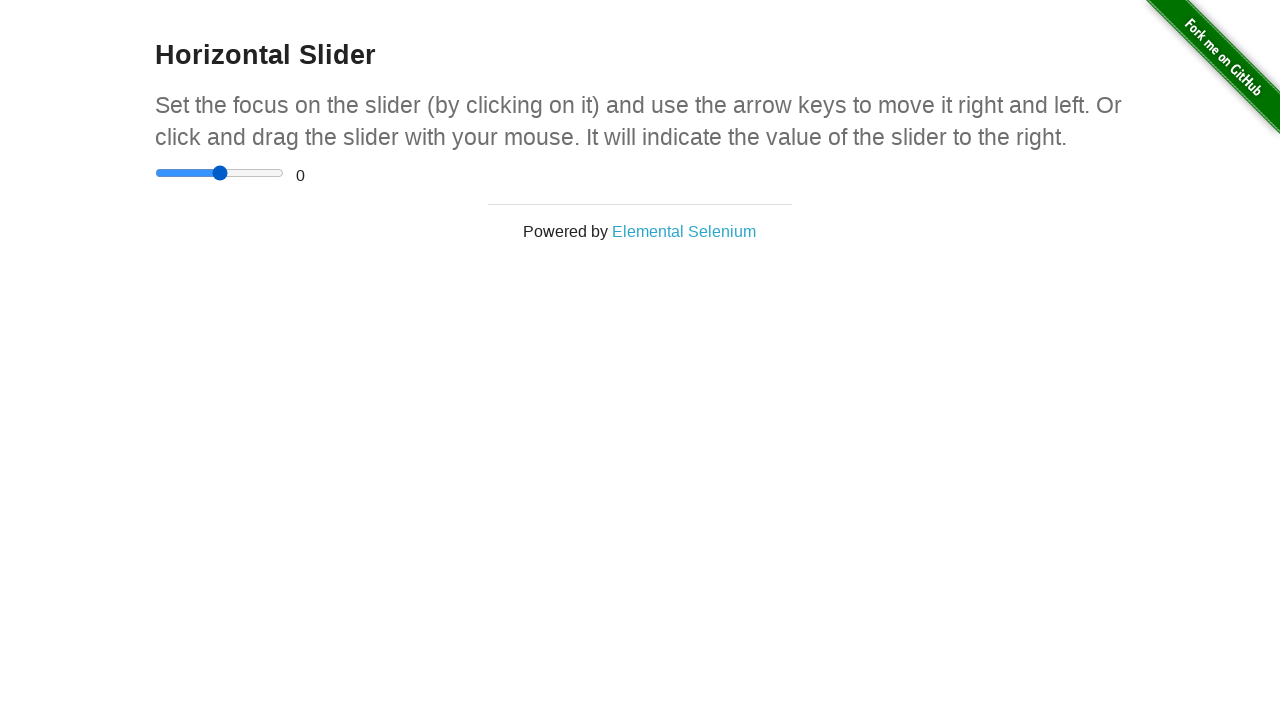

Dragged slider 50 pixels to the right at (270, 173)
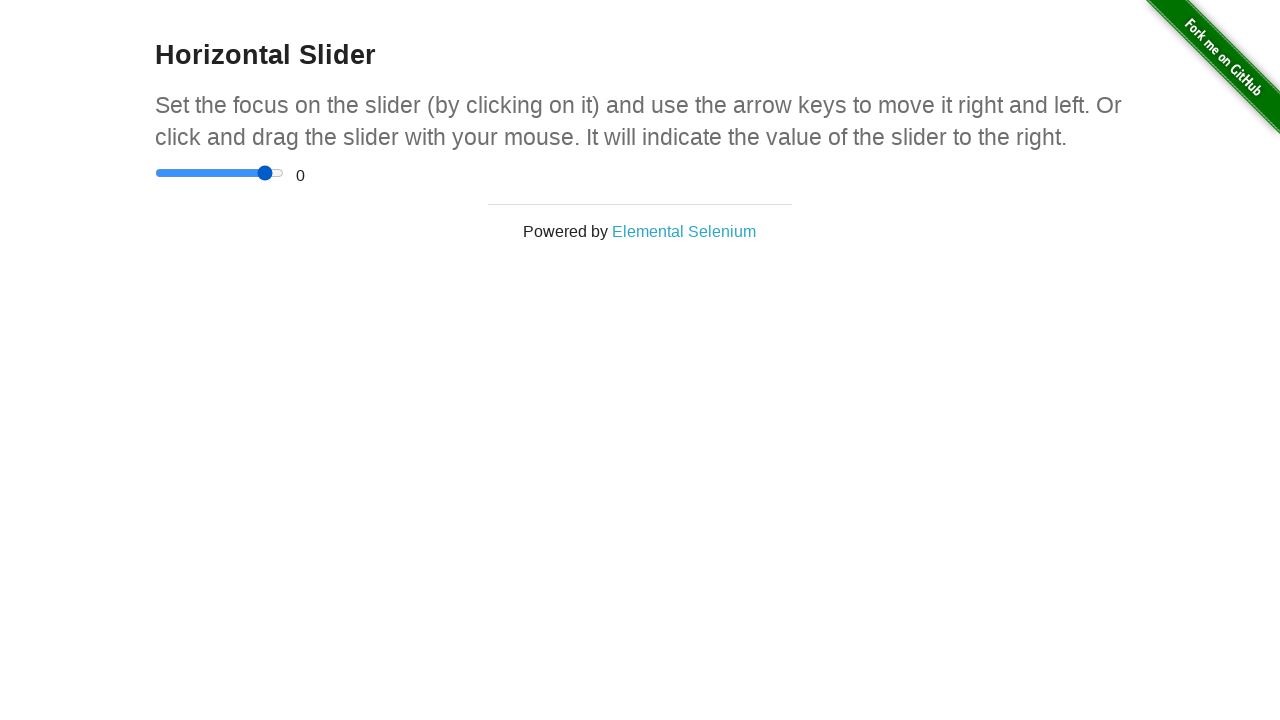

Released mouse button to complete slider drag at (270, 173)
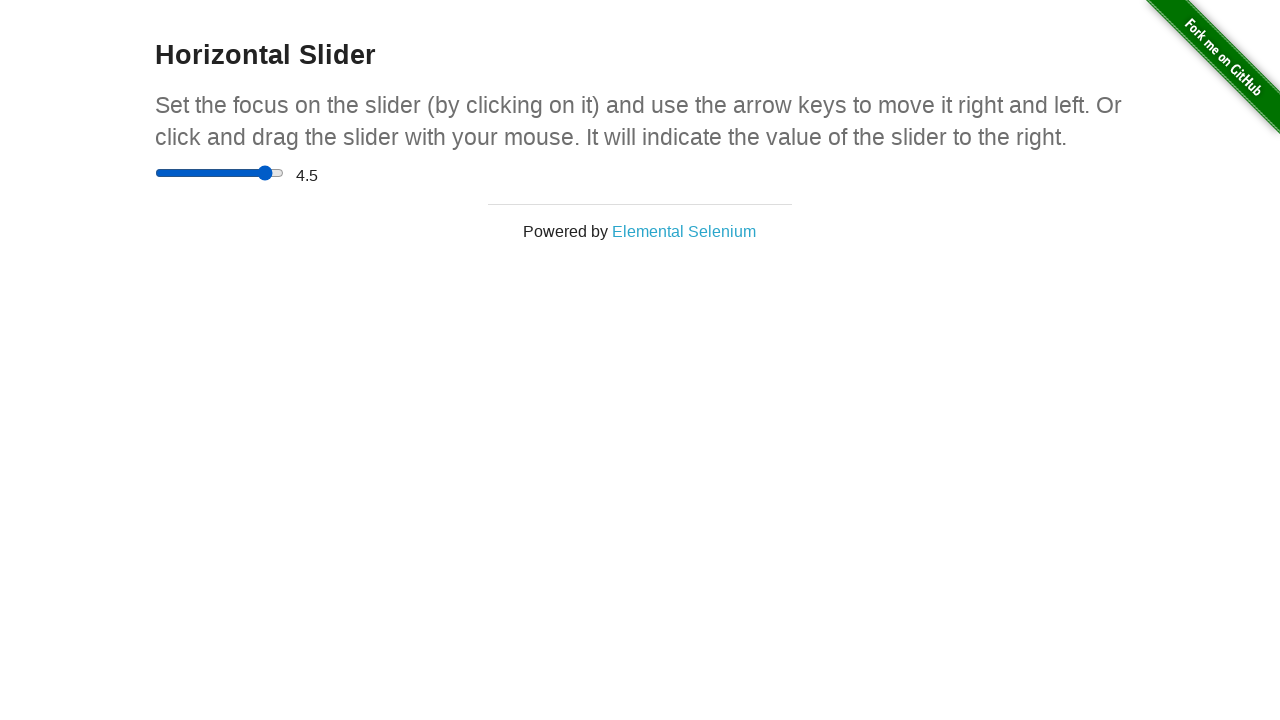

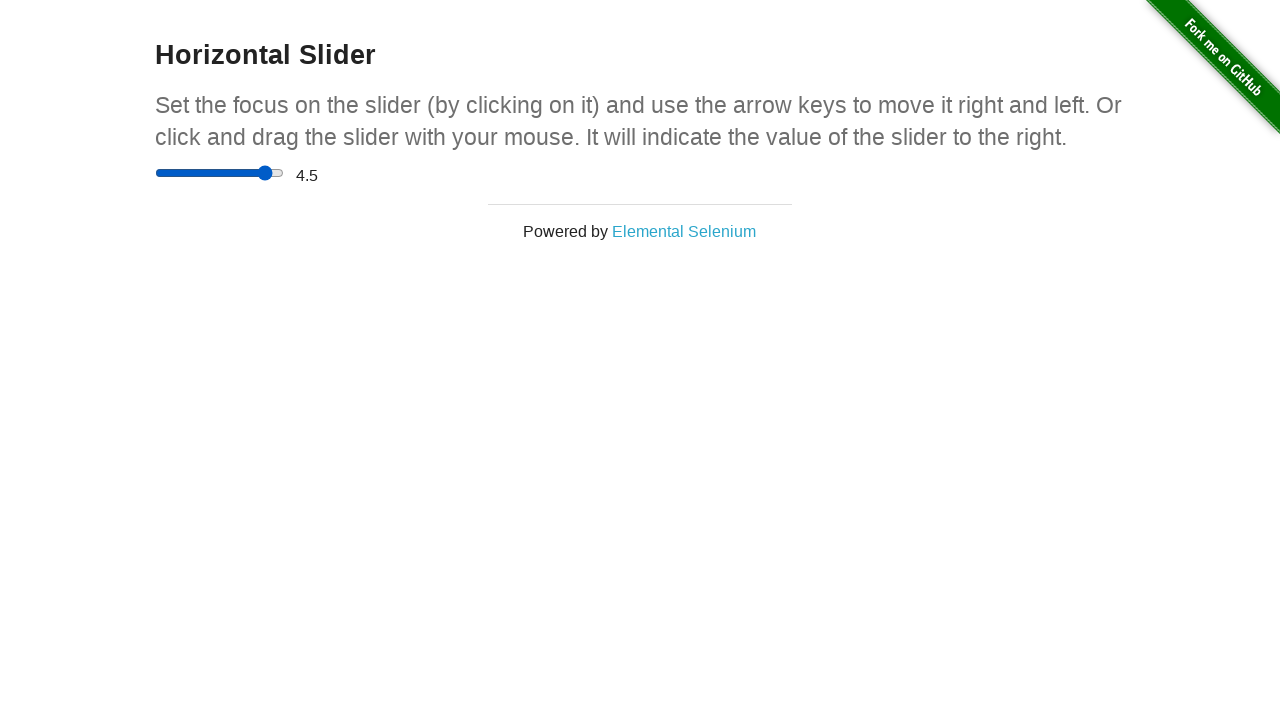